Tests a registration form by filling required fields (firstname, lastname, email) and submitting, then verifies the success message is displayed.

Starting URL: http://suninjuly.github.io/registration1.html

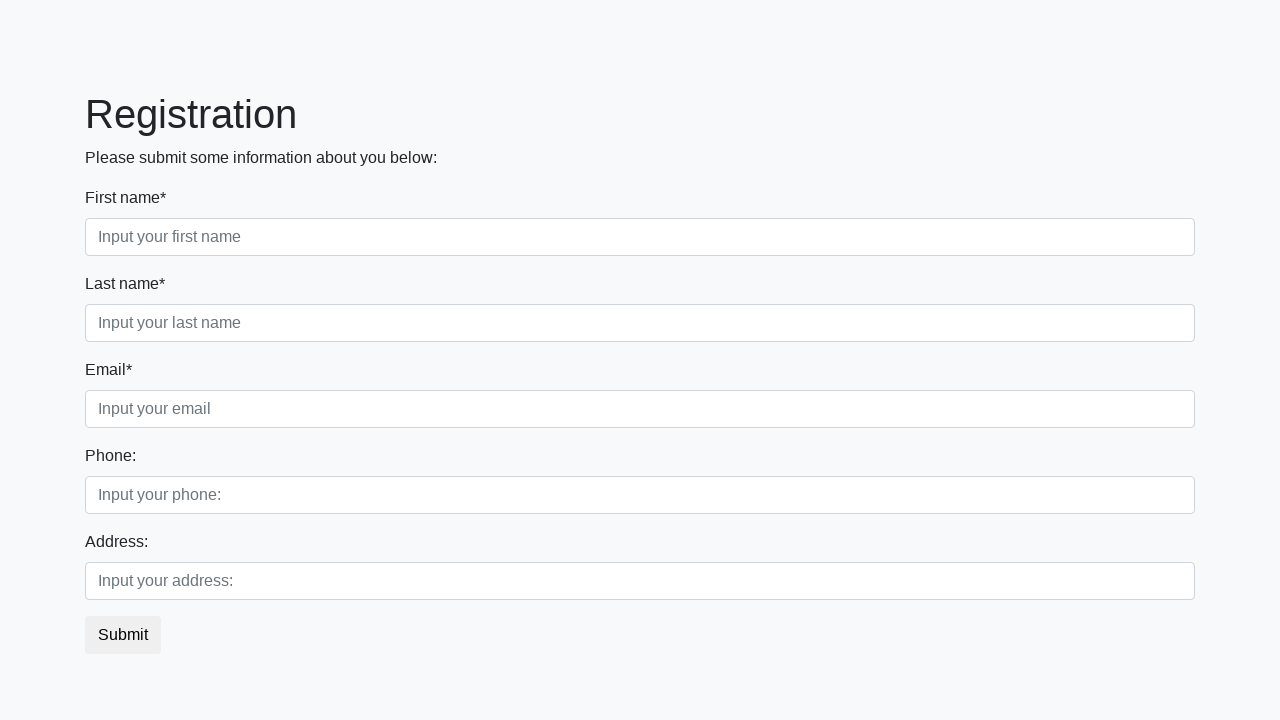

Navigated to registration form page
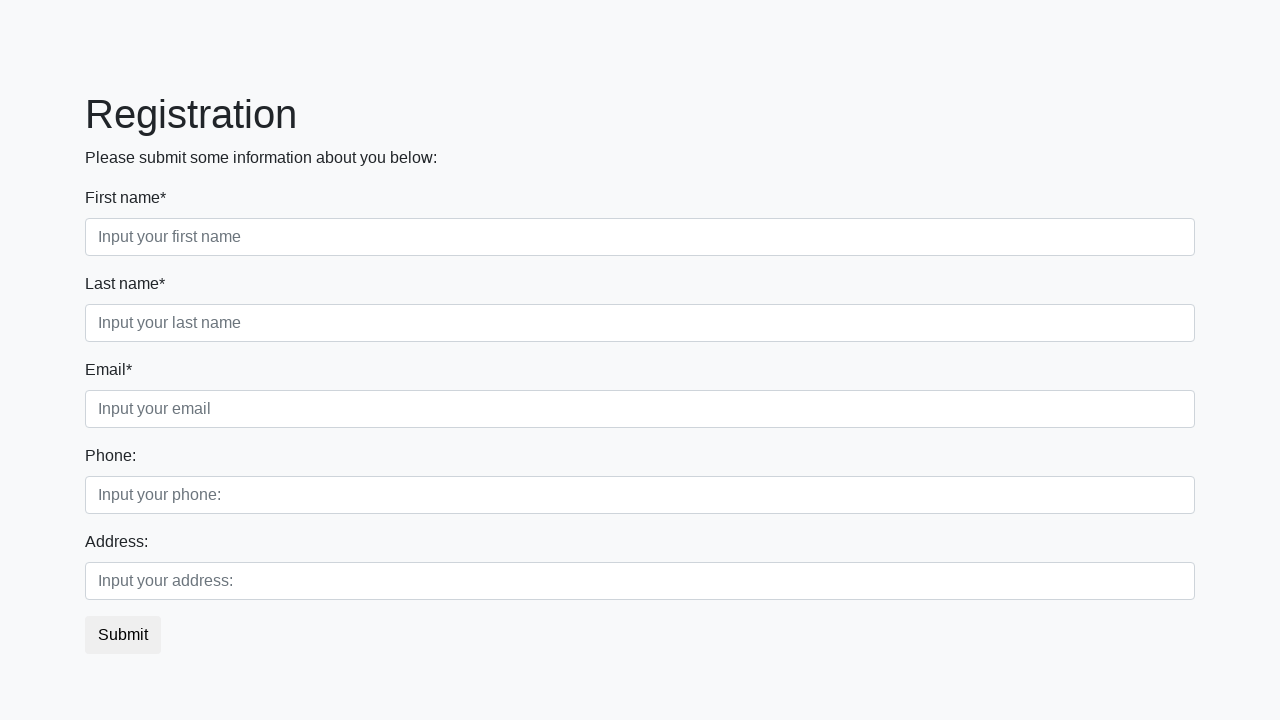

Filled firstname field with 'Marcus' on [required].first
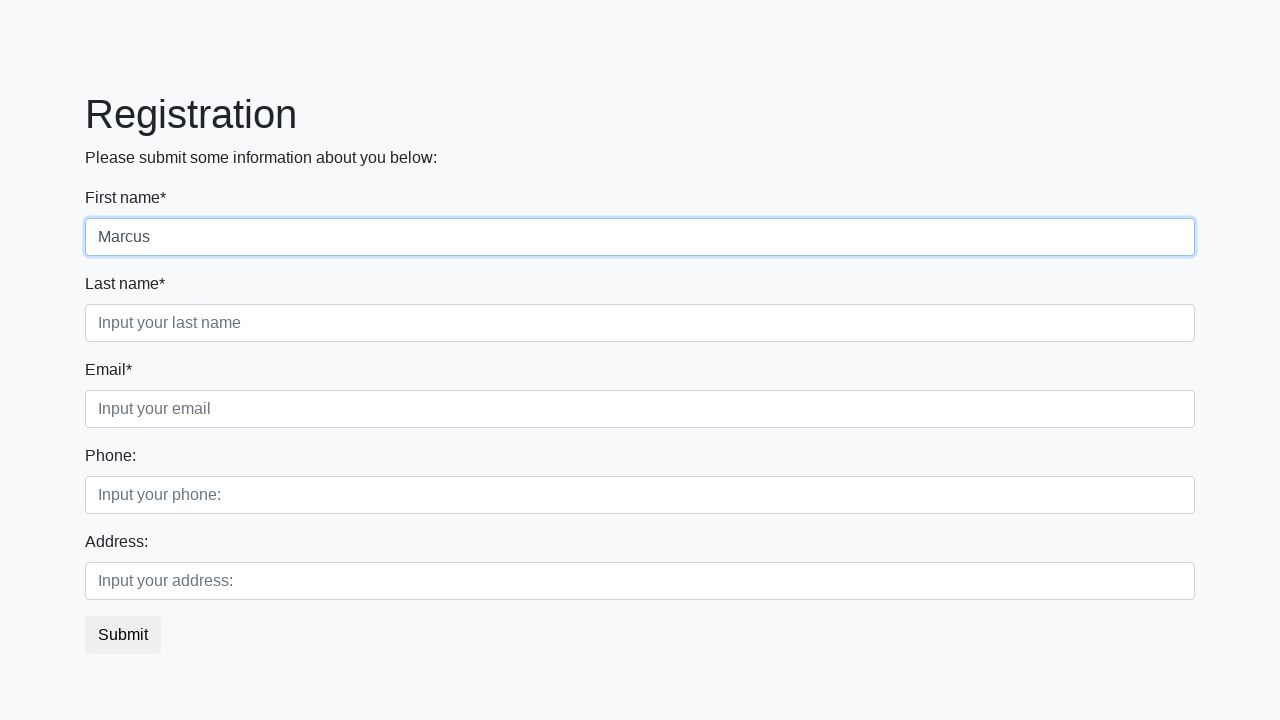

Filled lastname field with 'Thompson' on [required].second
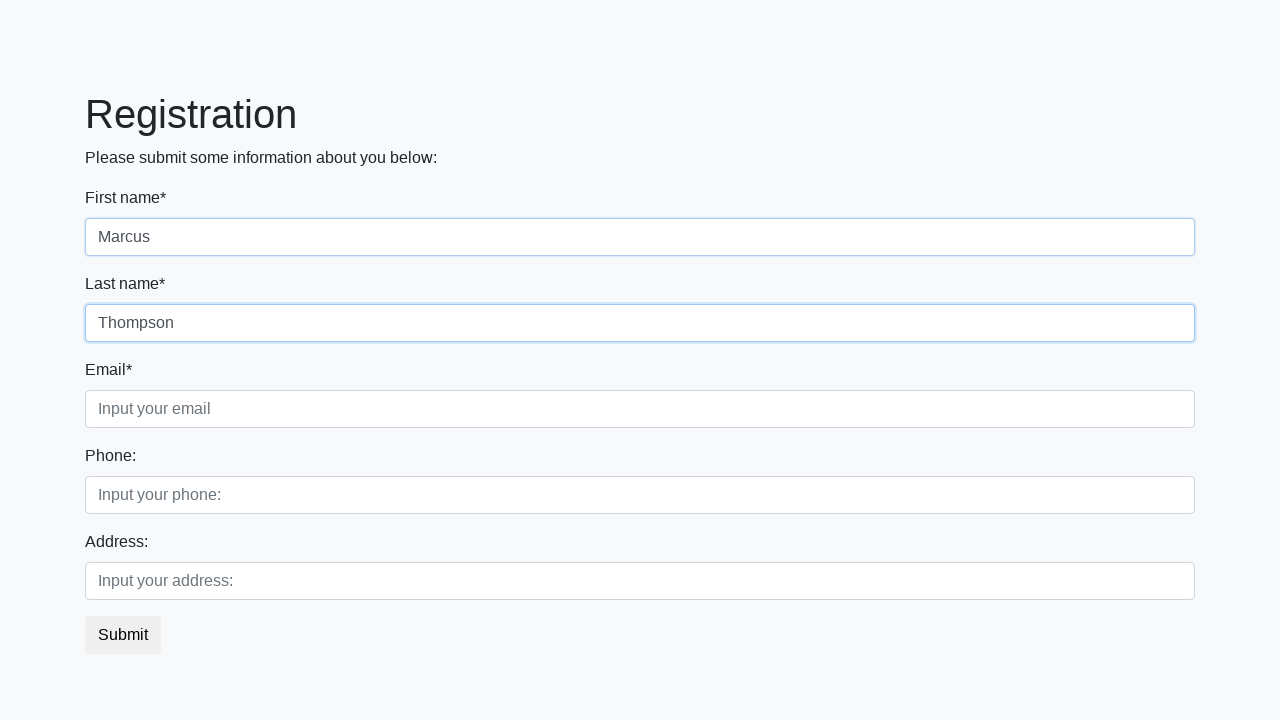

Filled email field with 'marcus.thompson@example.com' on [required].third
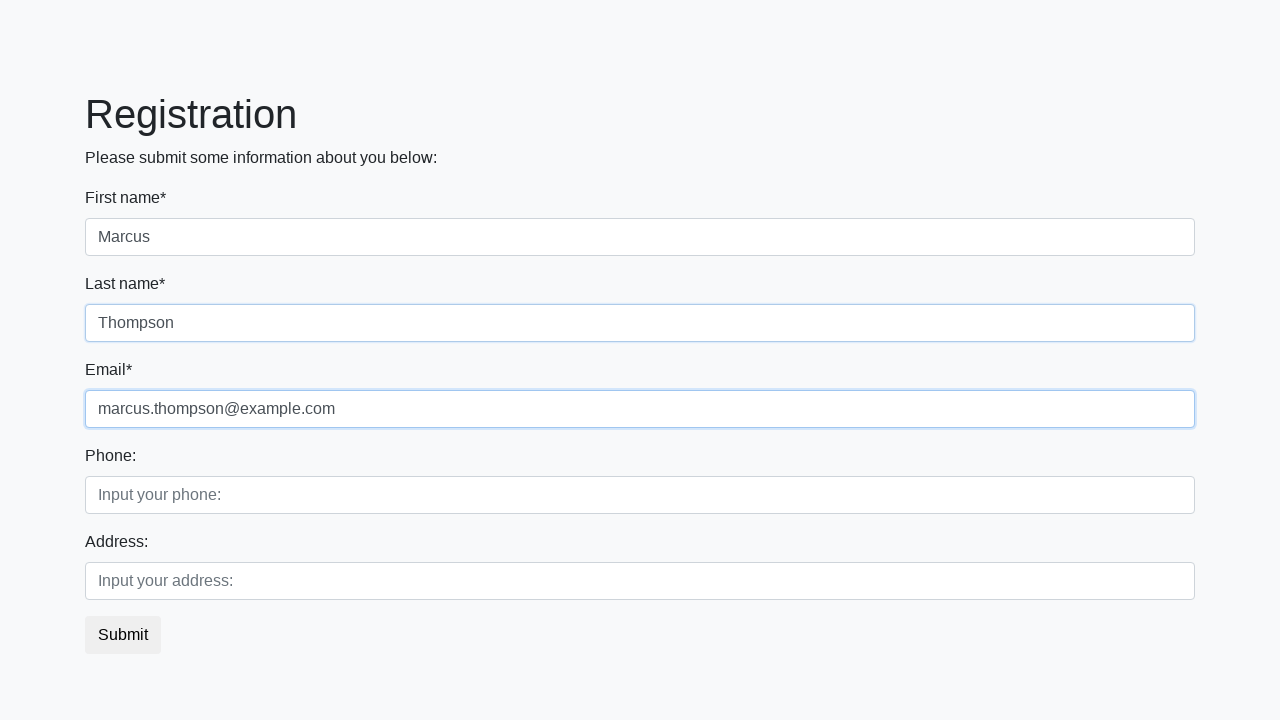

Clicked submit button to register at (123, 635) on button.btn
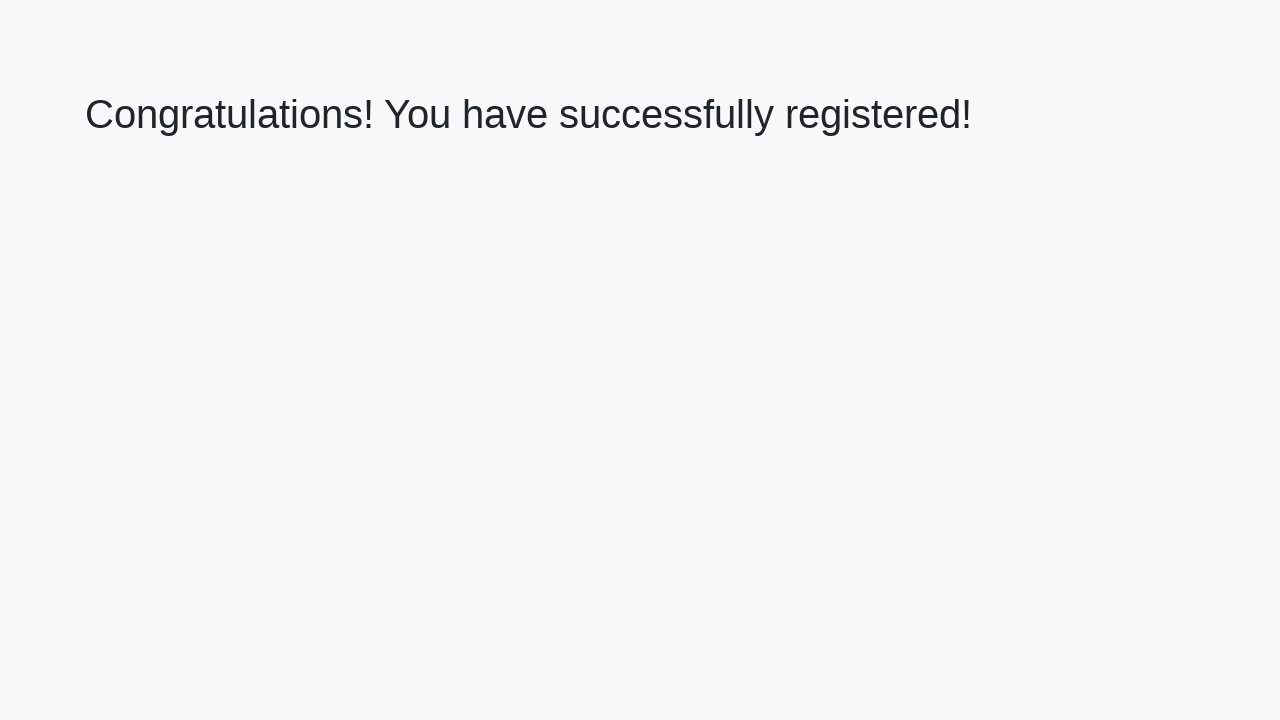

Success message heading loaded
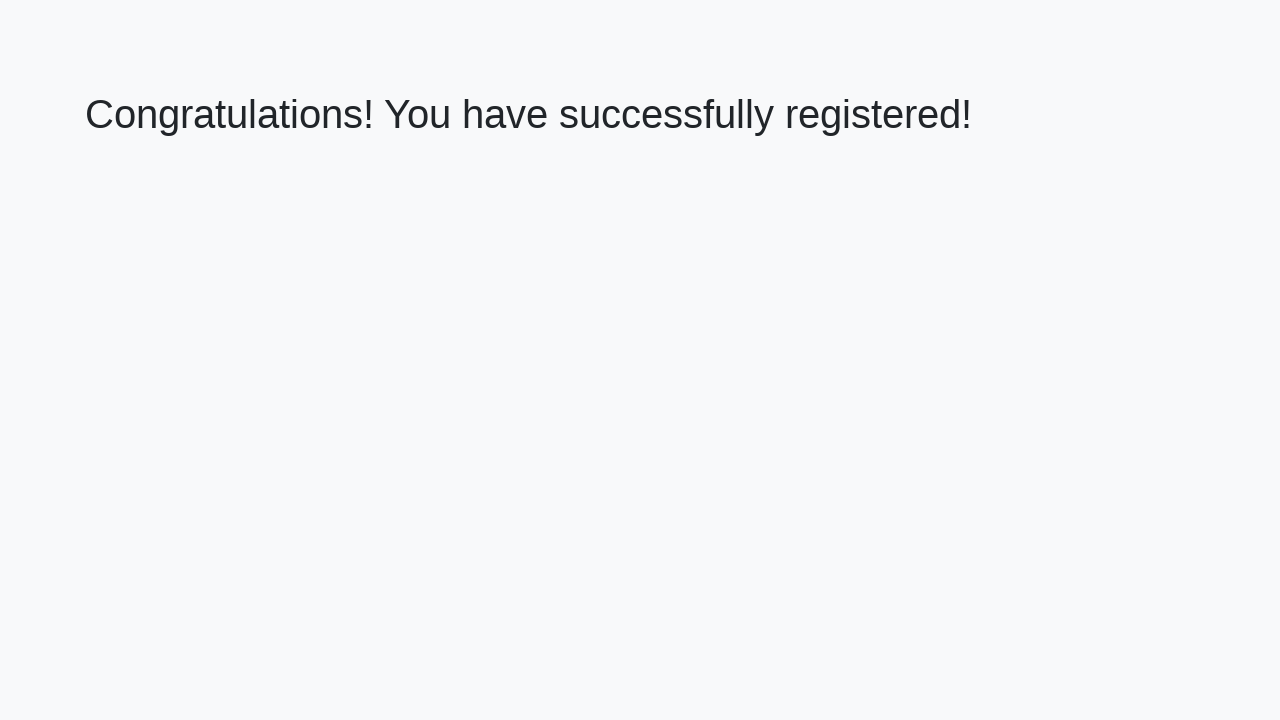

Retrieved success message text
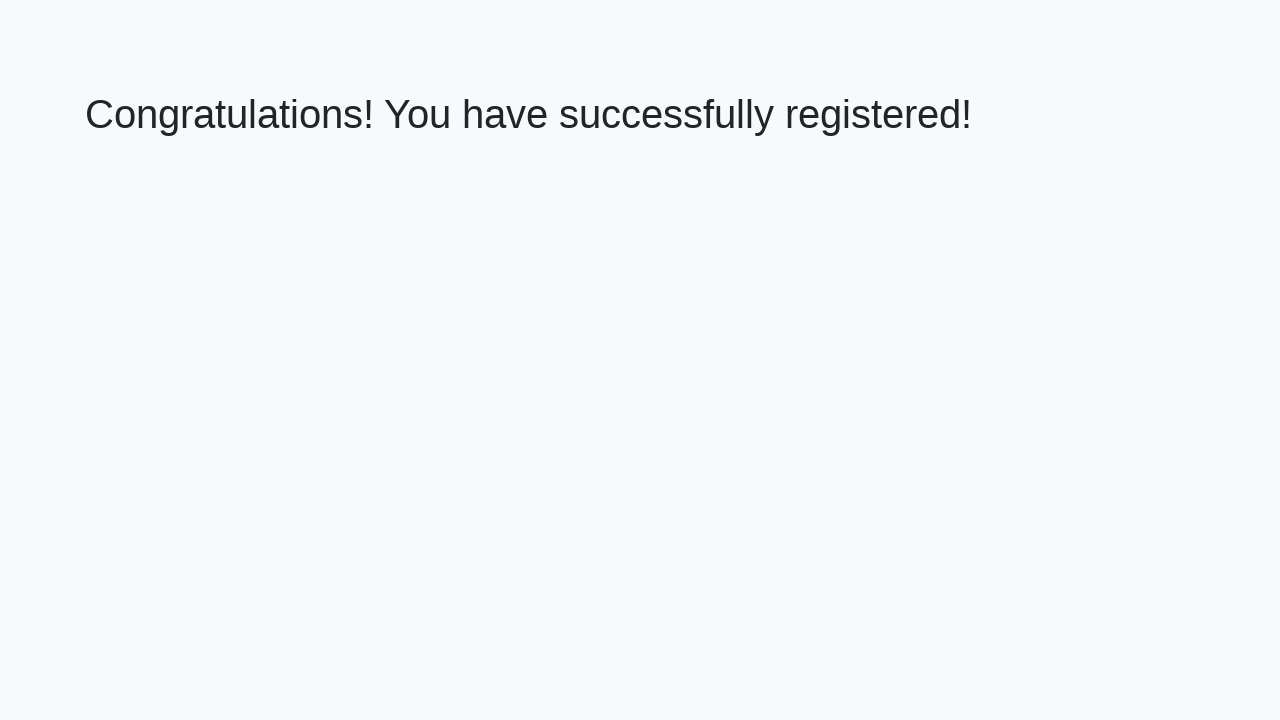

Verified success message matches expected text
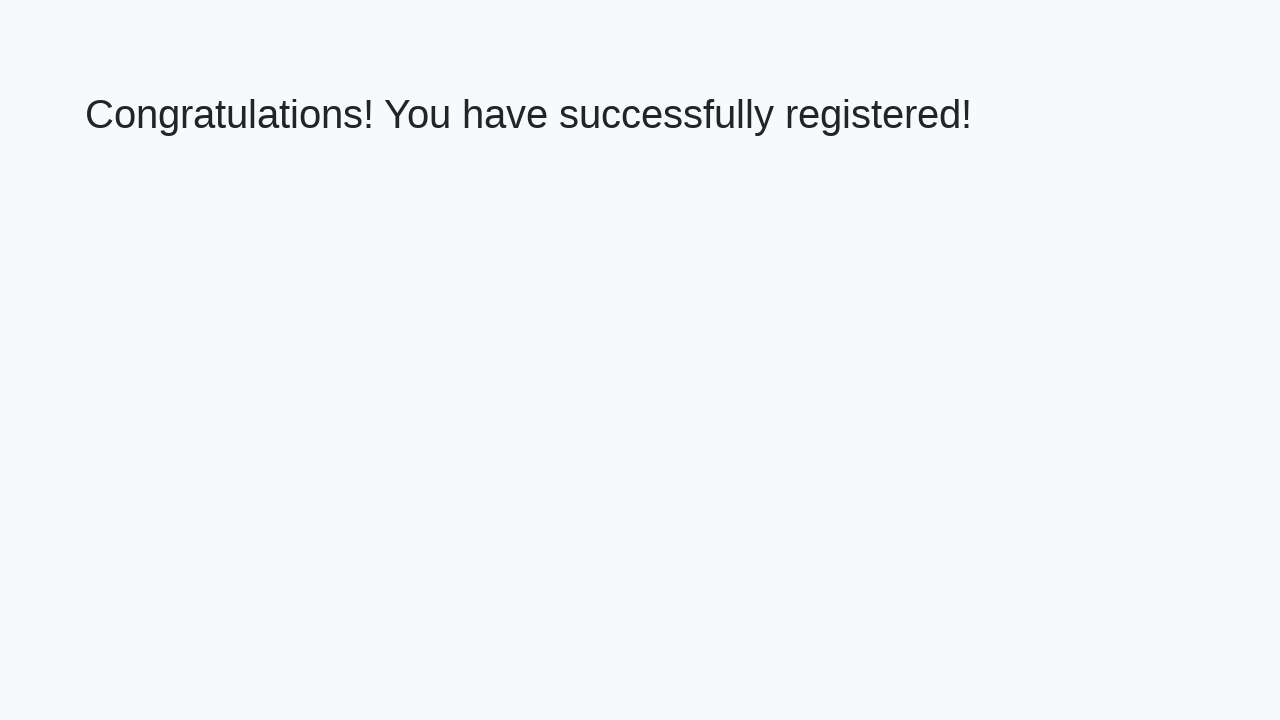

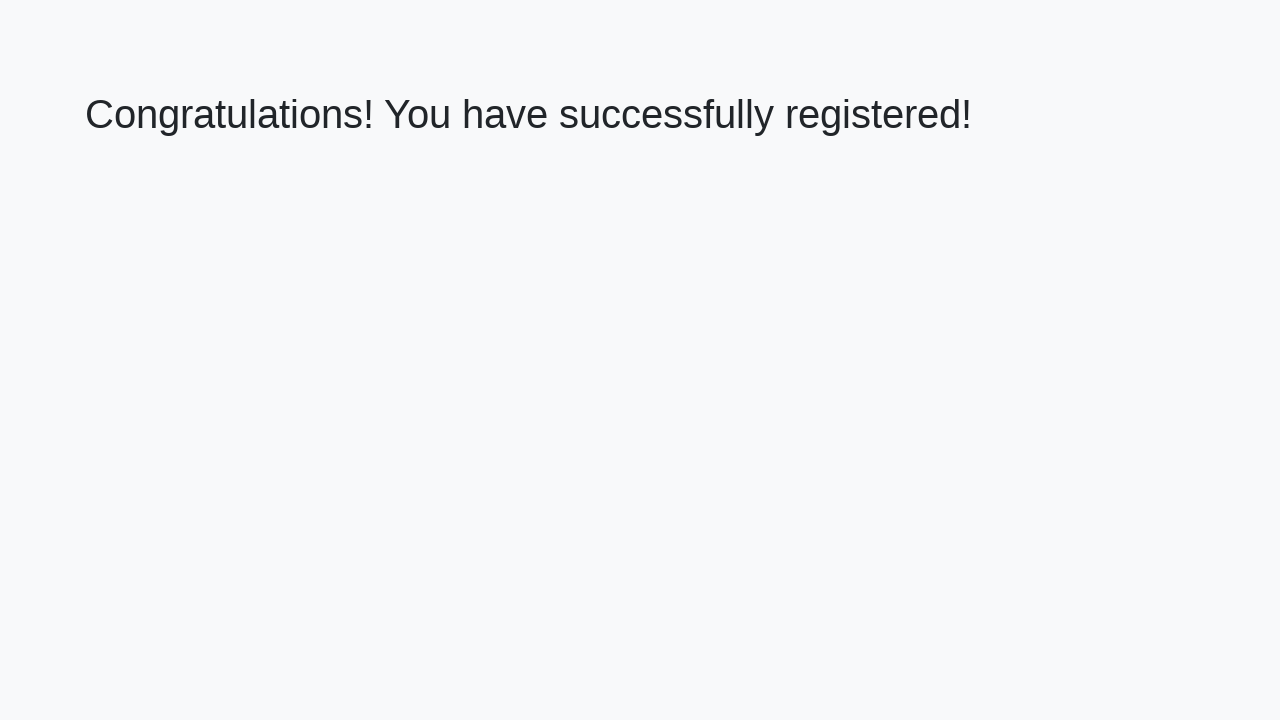